Tests dropdown menu interaction by clicking a dropdown and verifying menu item text

Starting URL: https://bonigarcia.dev/selenium-webdriver-java/index.html

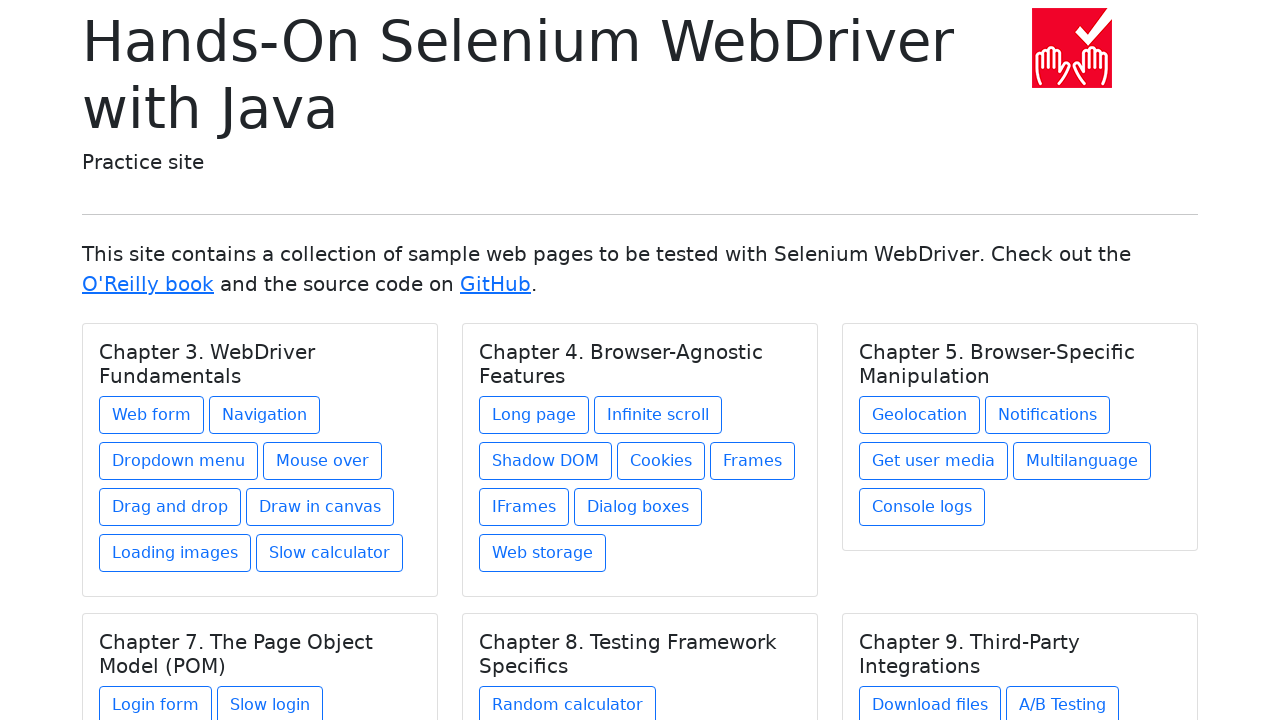

Clicked on the dropdown link at (178, 461) on xpath=//div[1]/div/div/a[3]
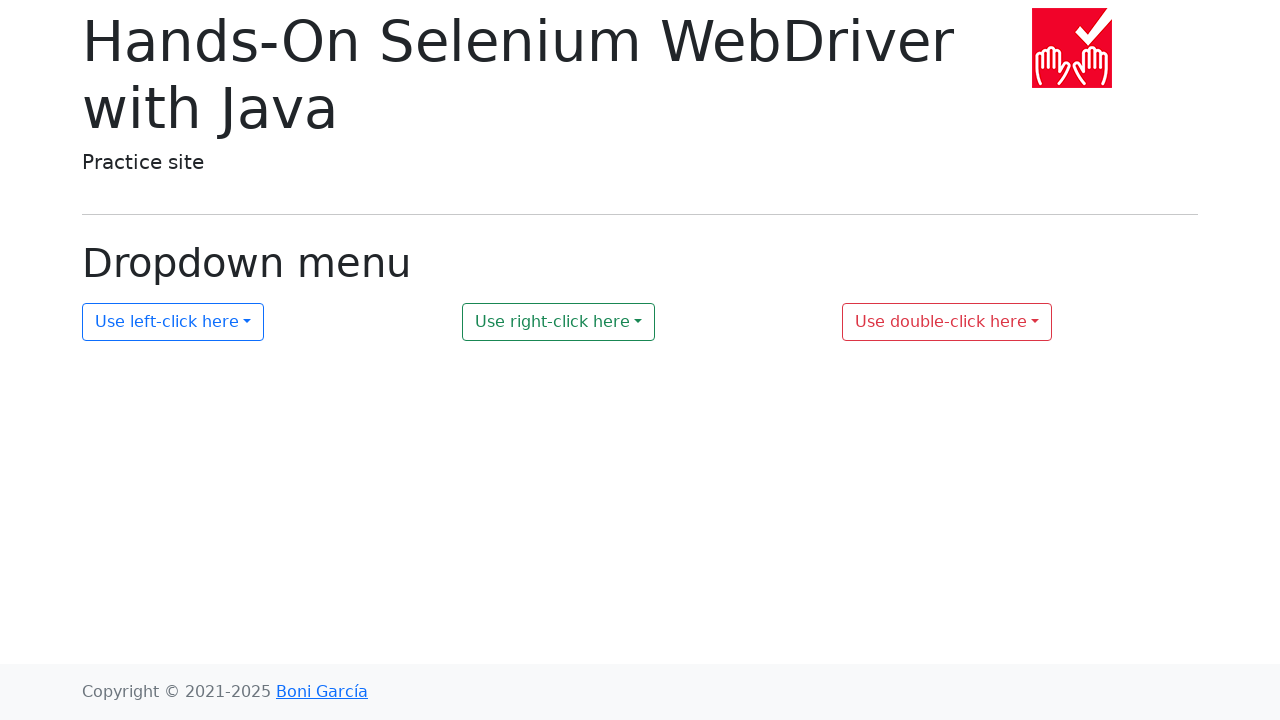

Waited 500ms for dropdown to initialize
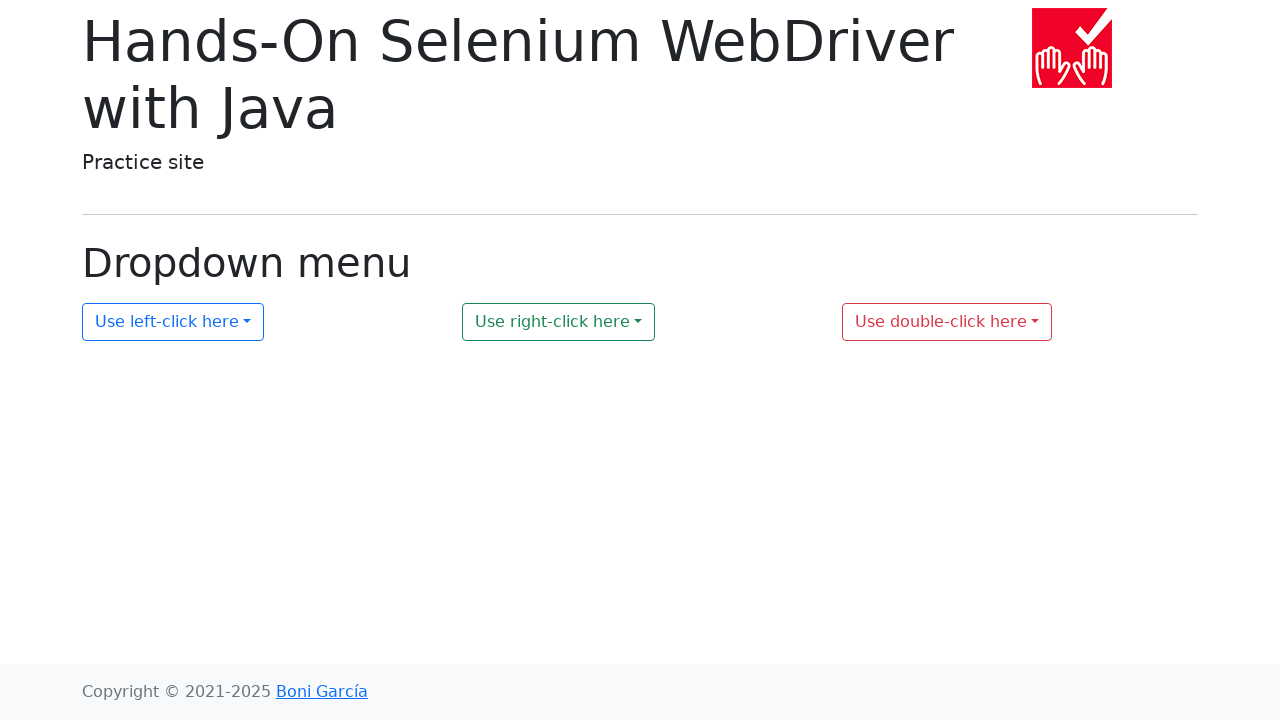

Clicked on dropdown button with ID 'my-dropdown-1' at (173, 322) on #my-dropdown-1
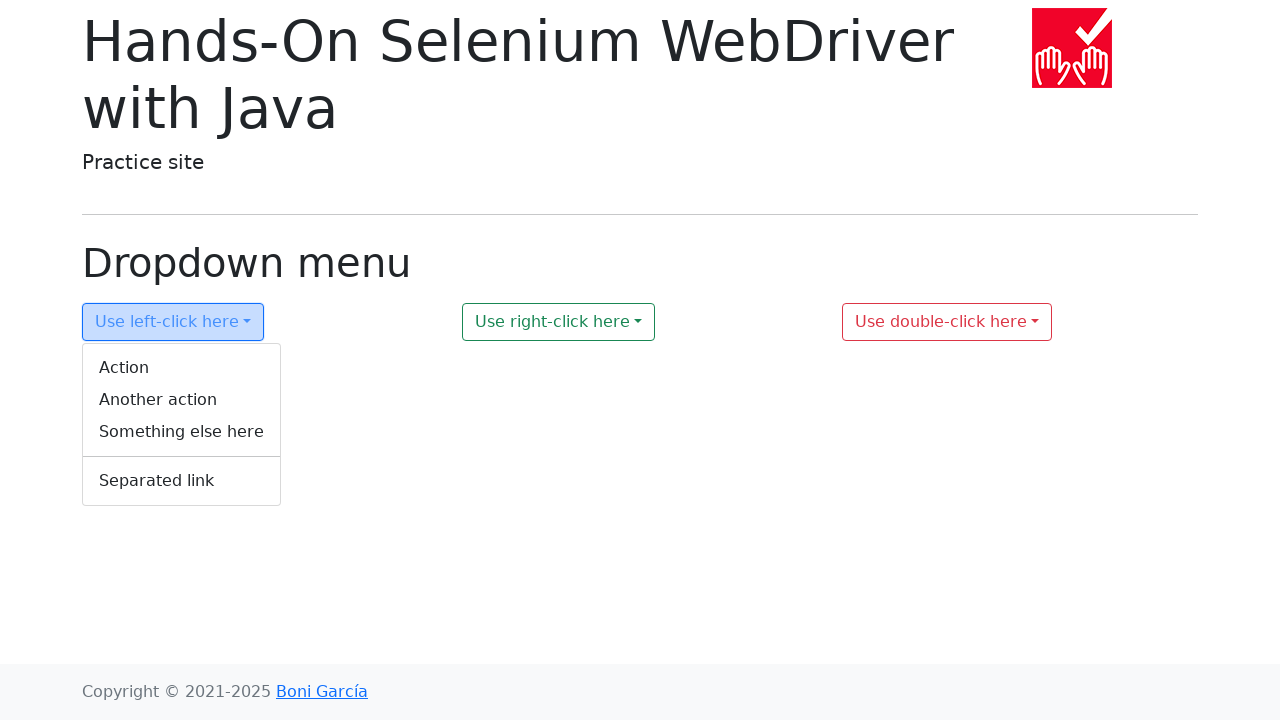

Dropdown menu appeared with menu items
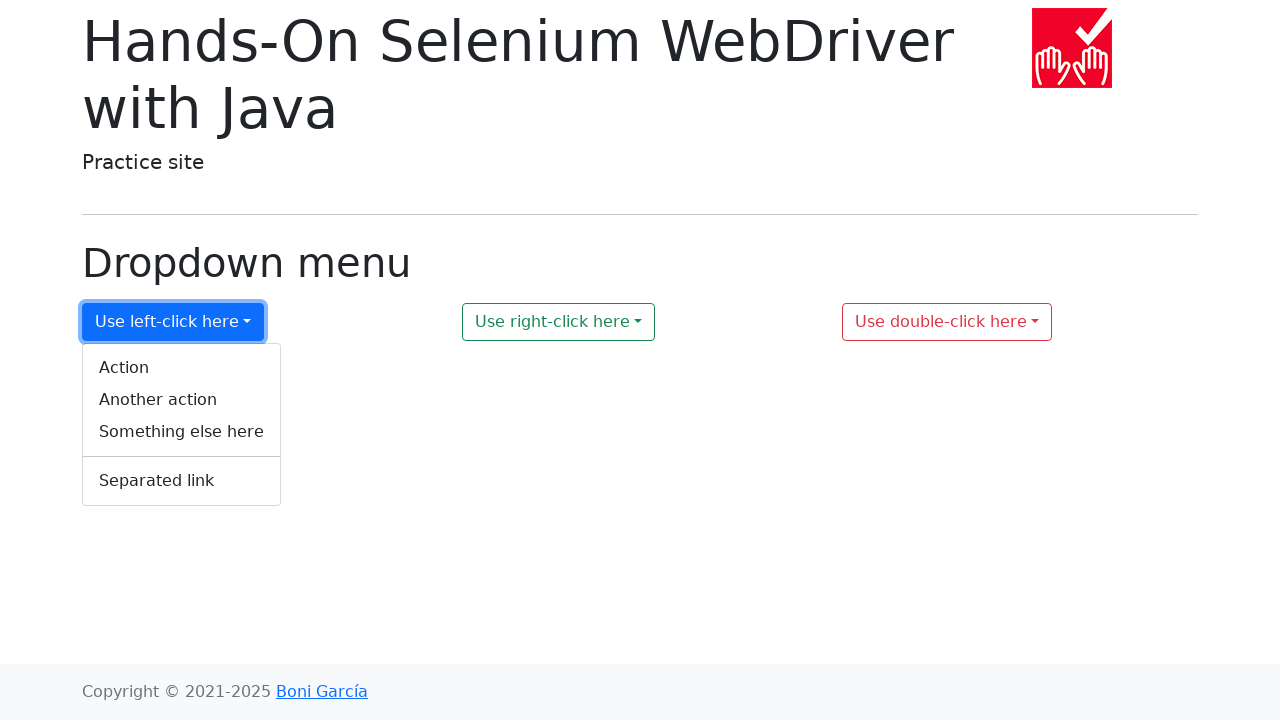

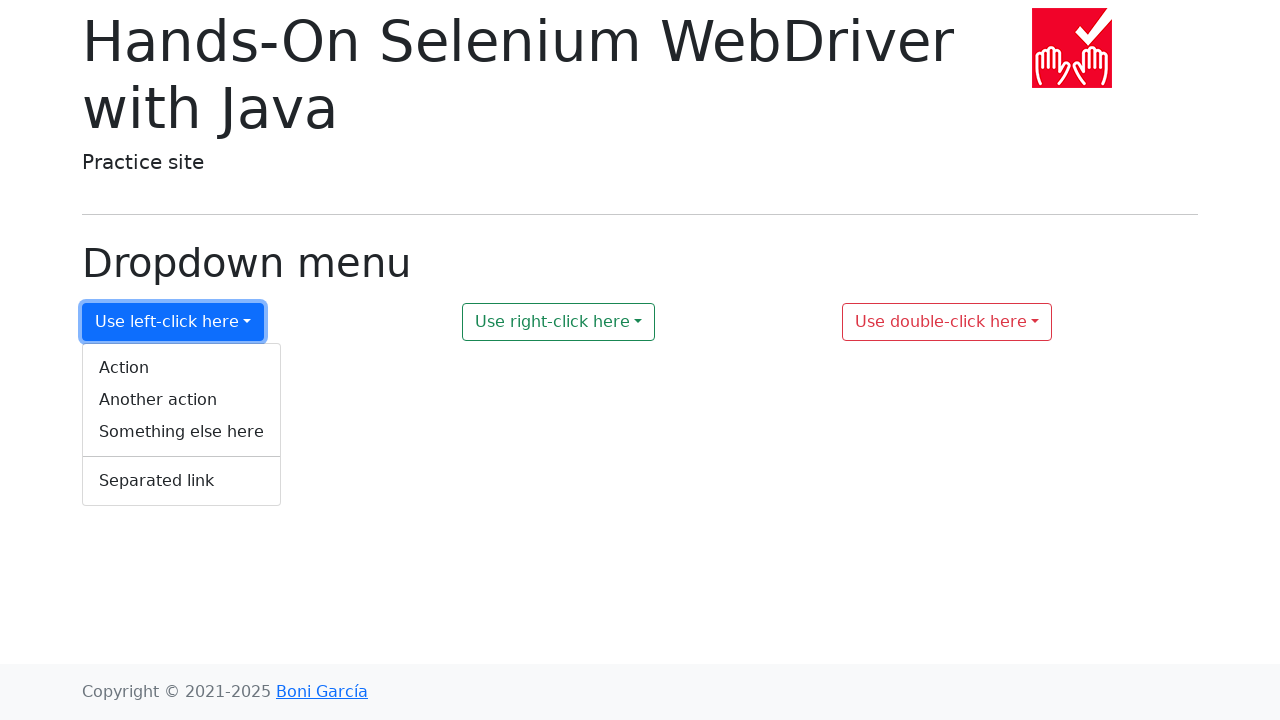